Tests the product search functionality on a practice e-commerce site by typing a search query and verifying that 4 products are displayed in the results

Starting URL: https://rahulshettyacademy.com/seleniumPractise/#/

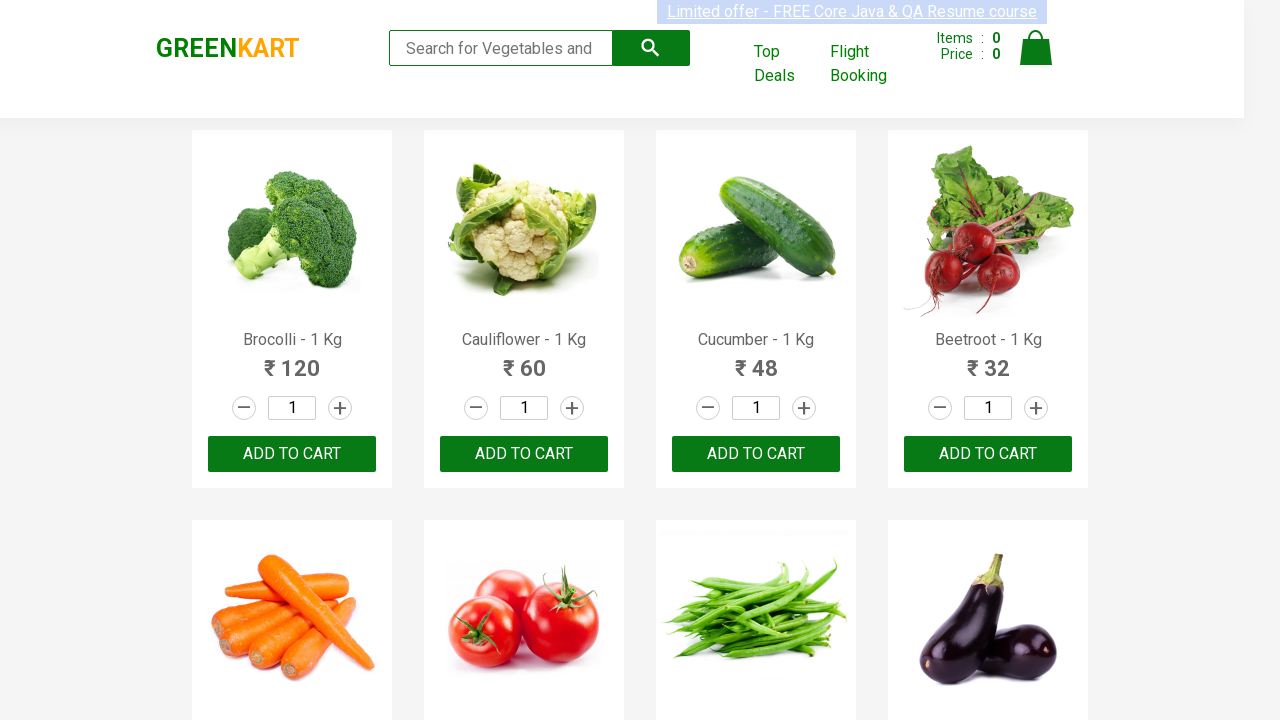

Filled search box with 'ca' on .search-keyword
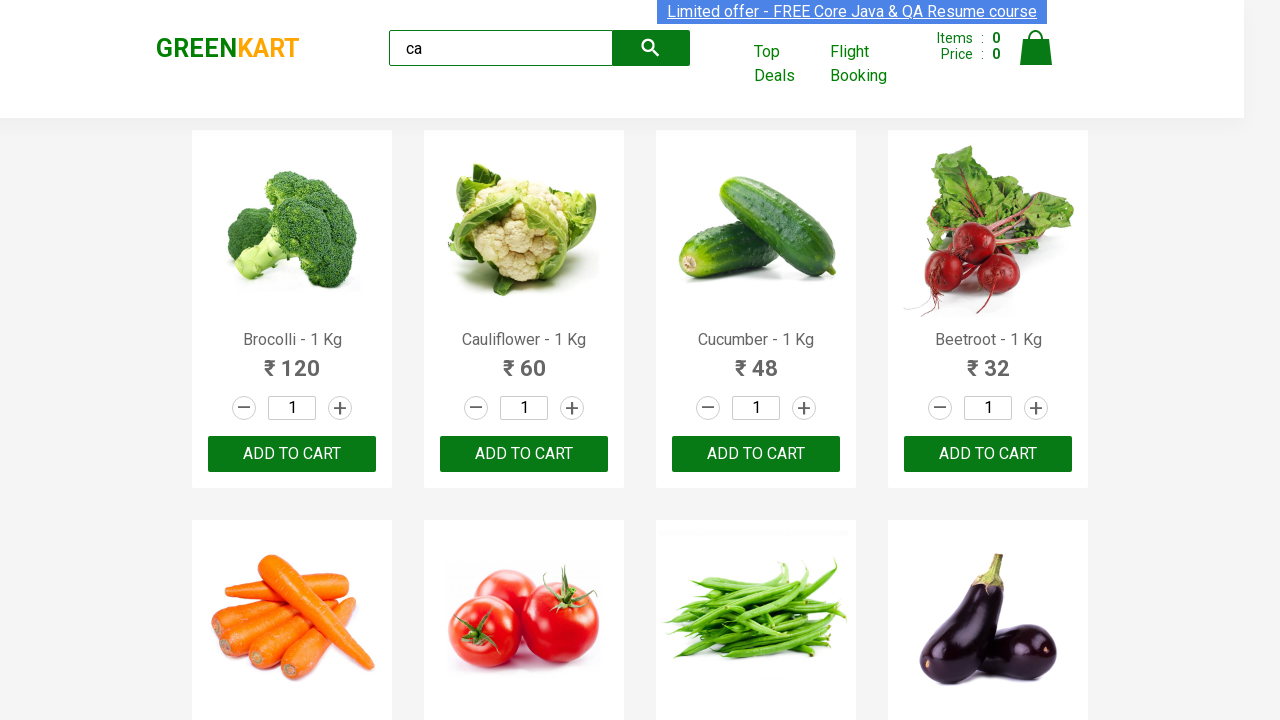

Waited 2 seconds for products to load and filter
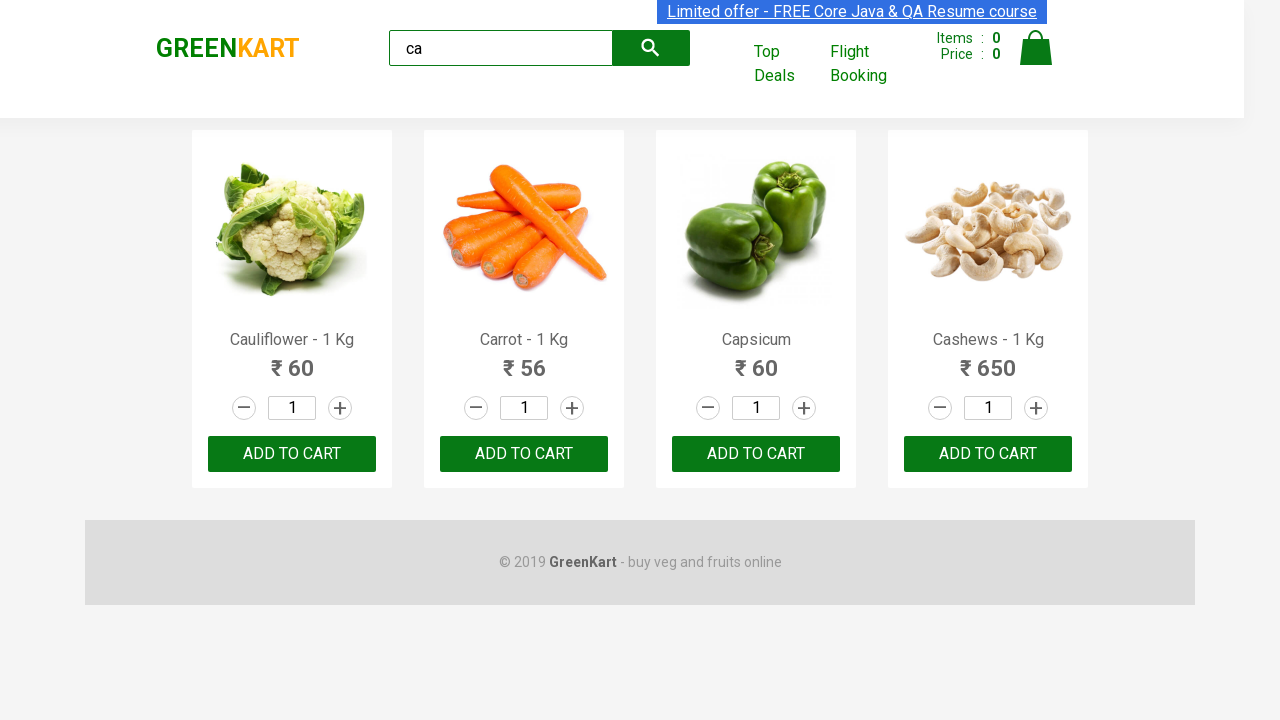

Verified that 4 products are displayed in results
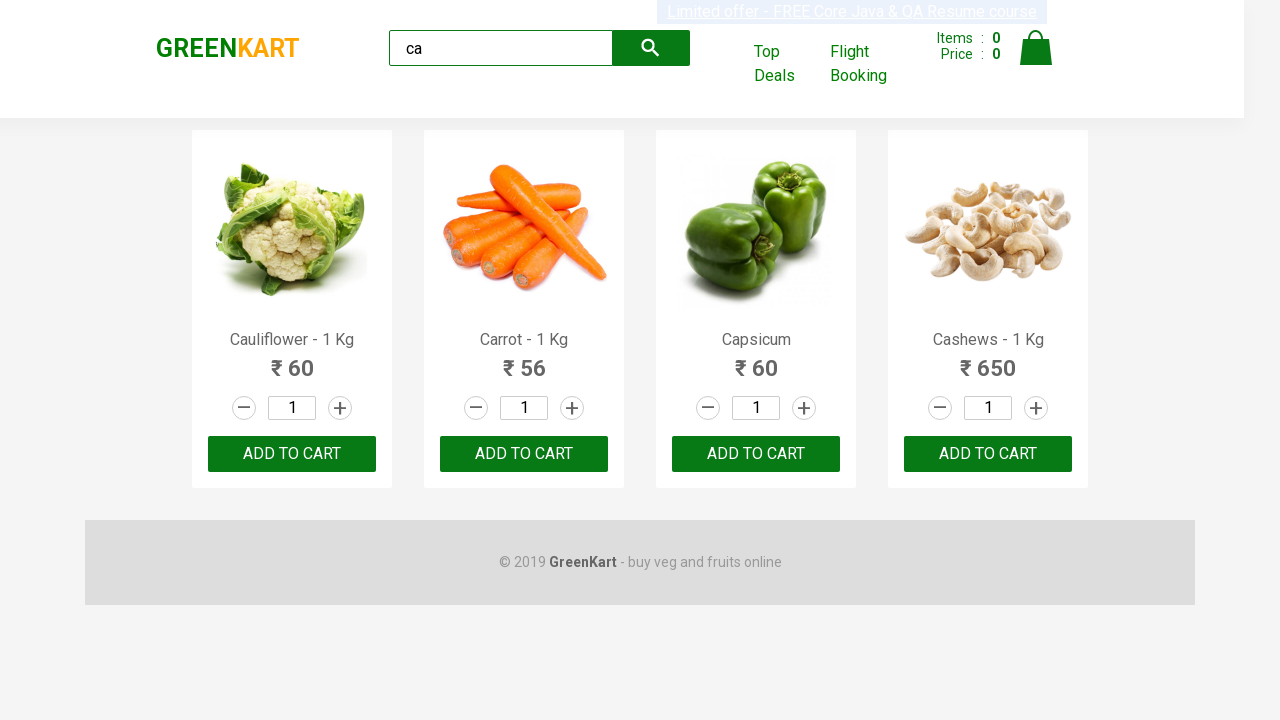

Verified that 4 products are visible on the page
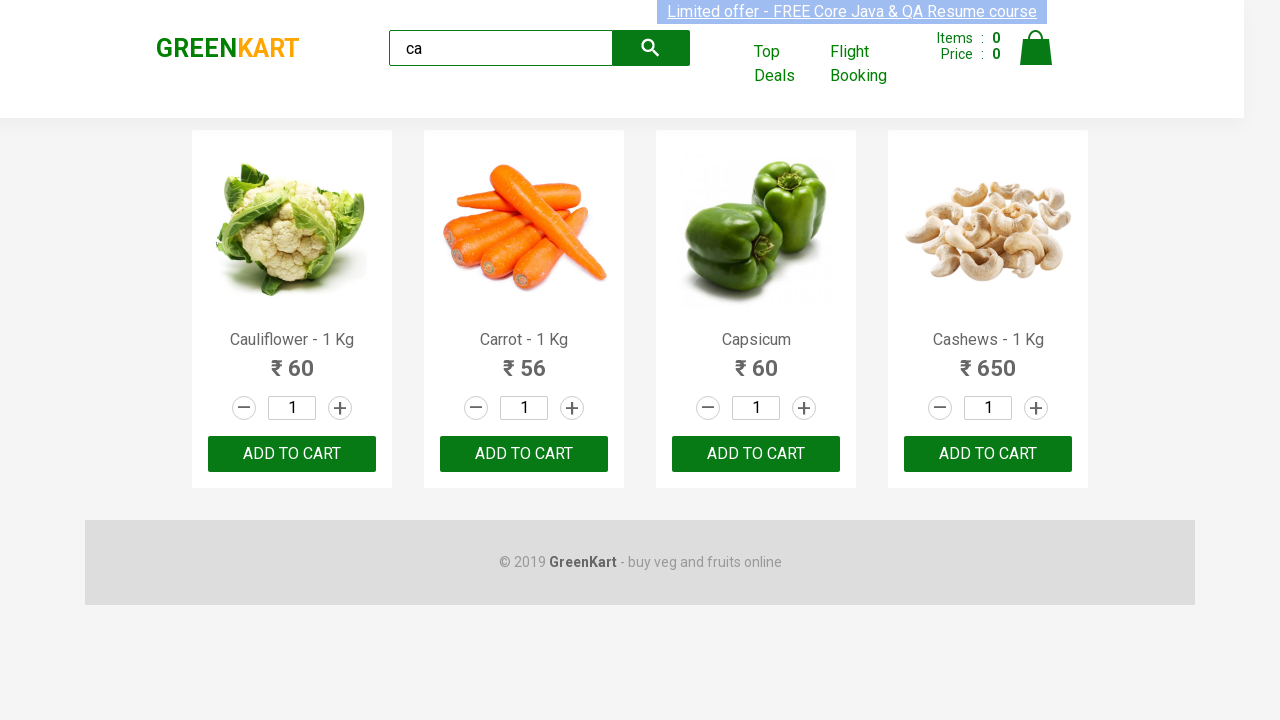

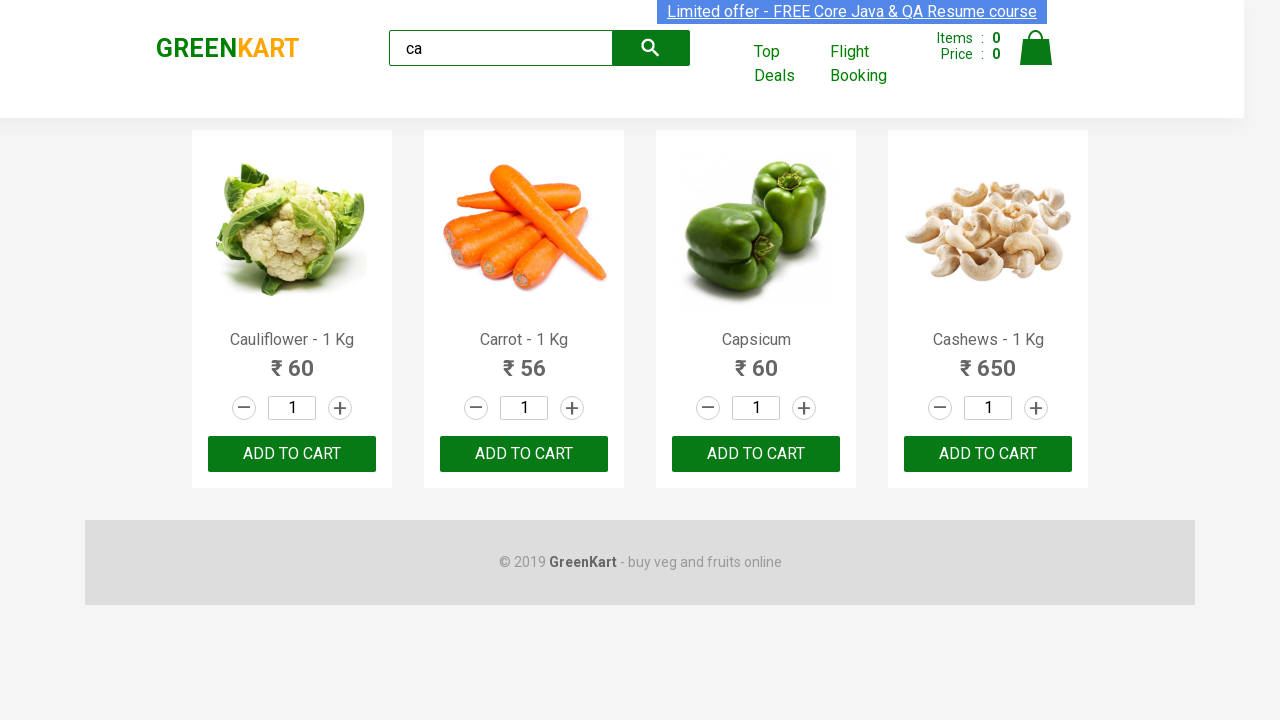